Tests right-click (context click) functionality by right-clicking on an element and verifying the status changes

Starting URL: https://www.selenium.dev/selenium/web/mouse_interaction.html

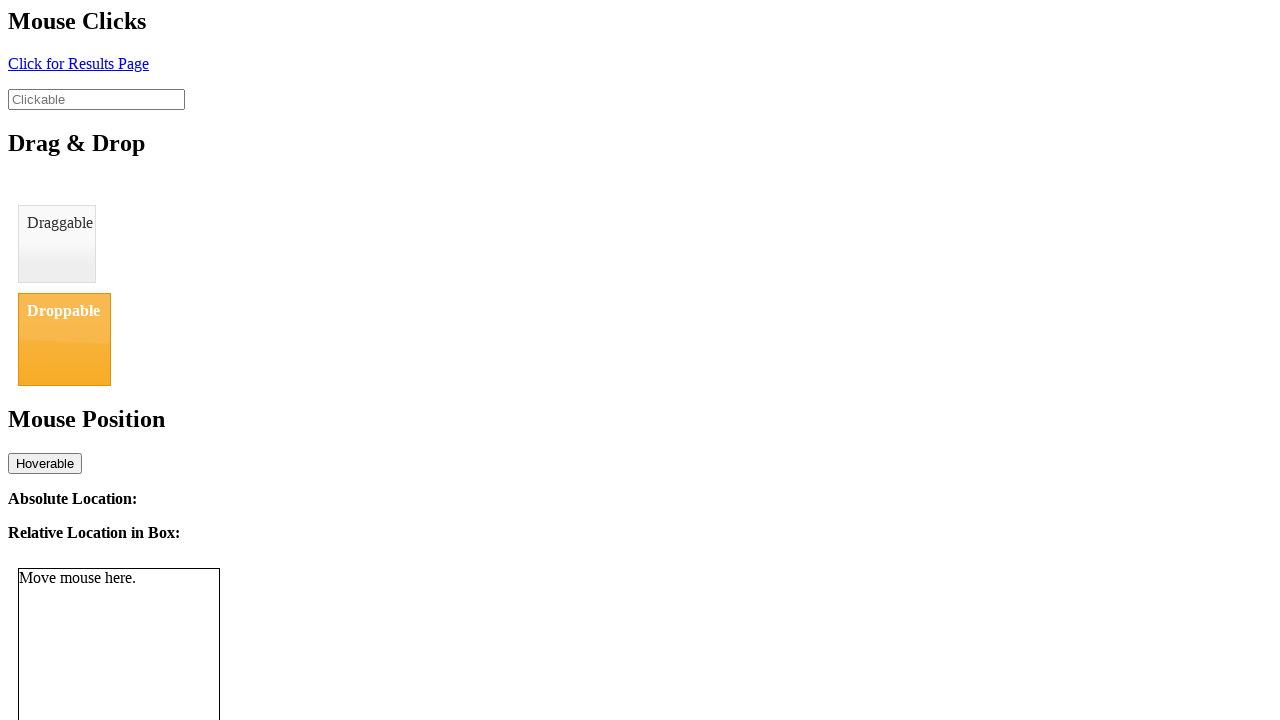

Right-clicked on the clickable element at (96, 99) on #clickable
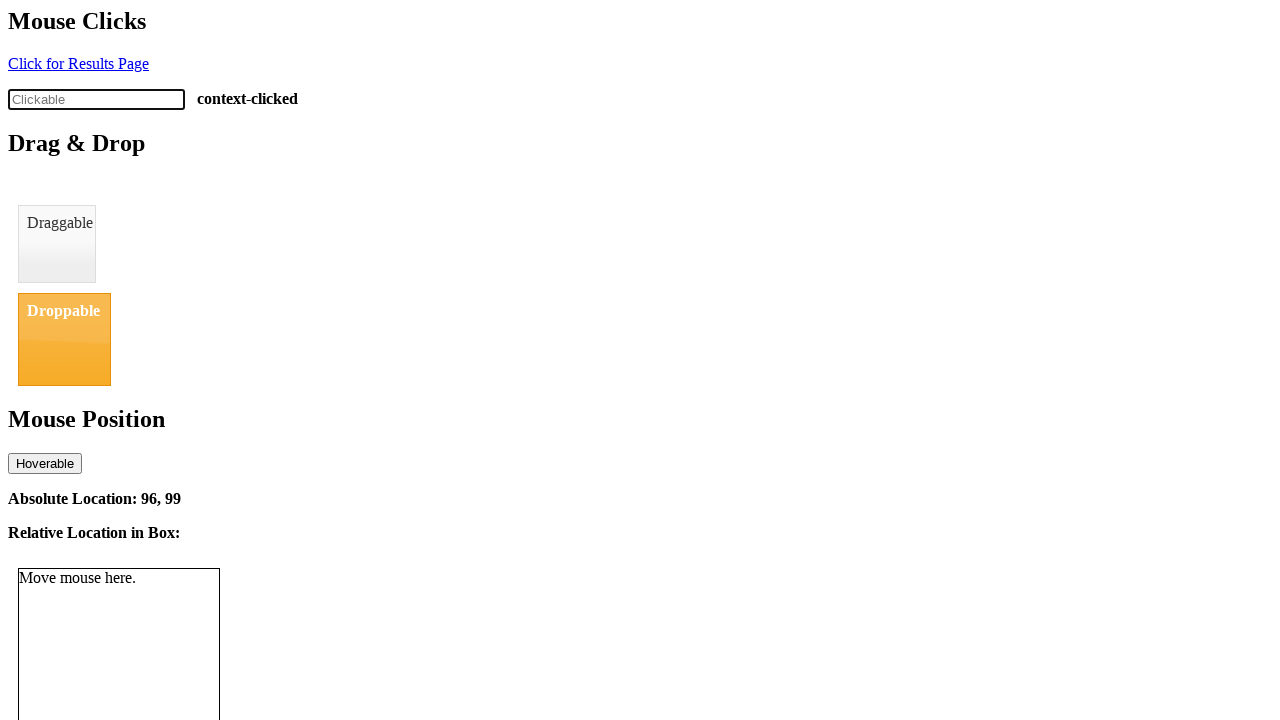

Verified click status changed to 'context-clicked'
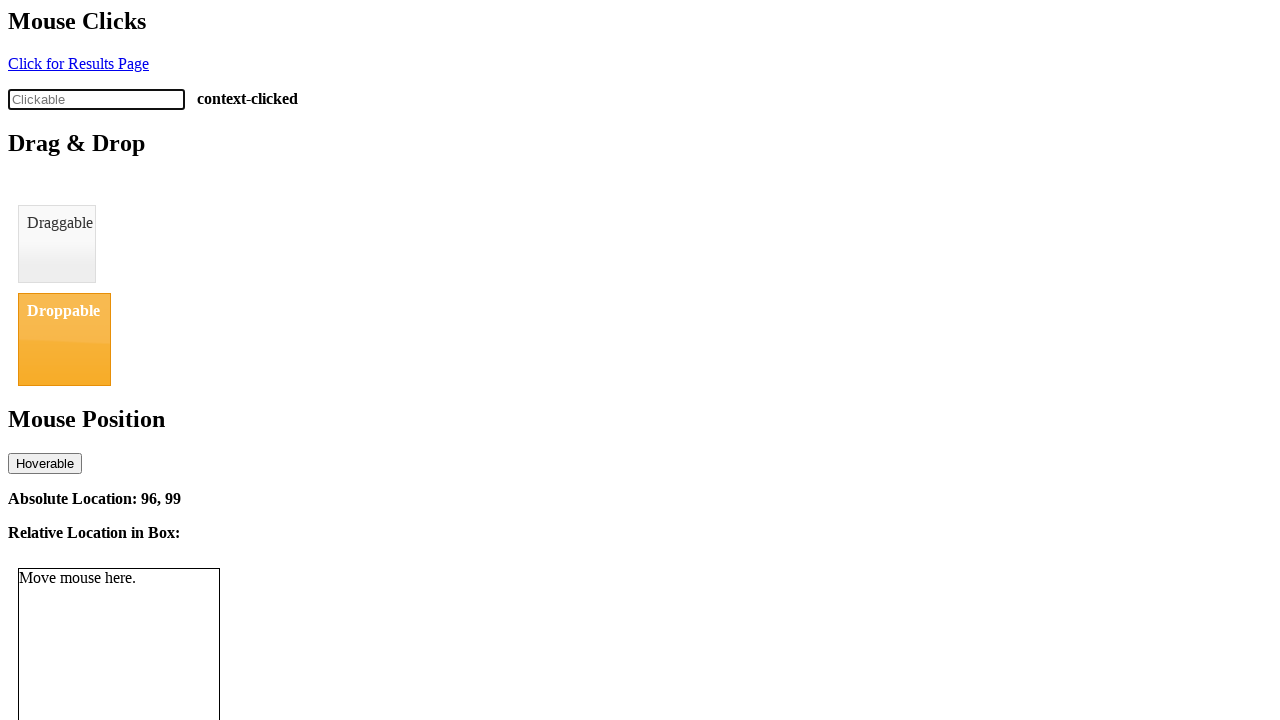

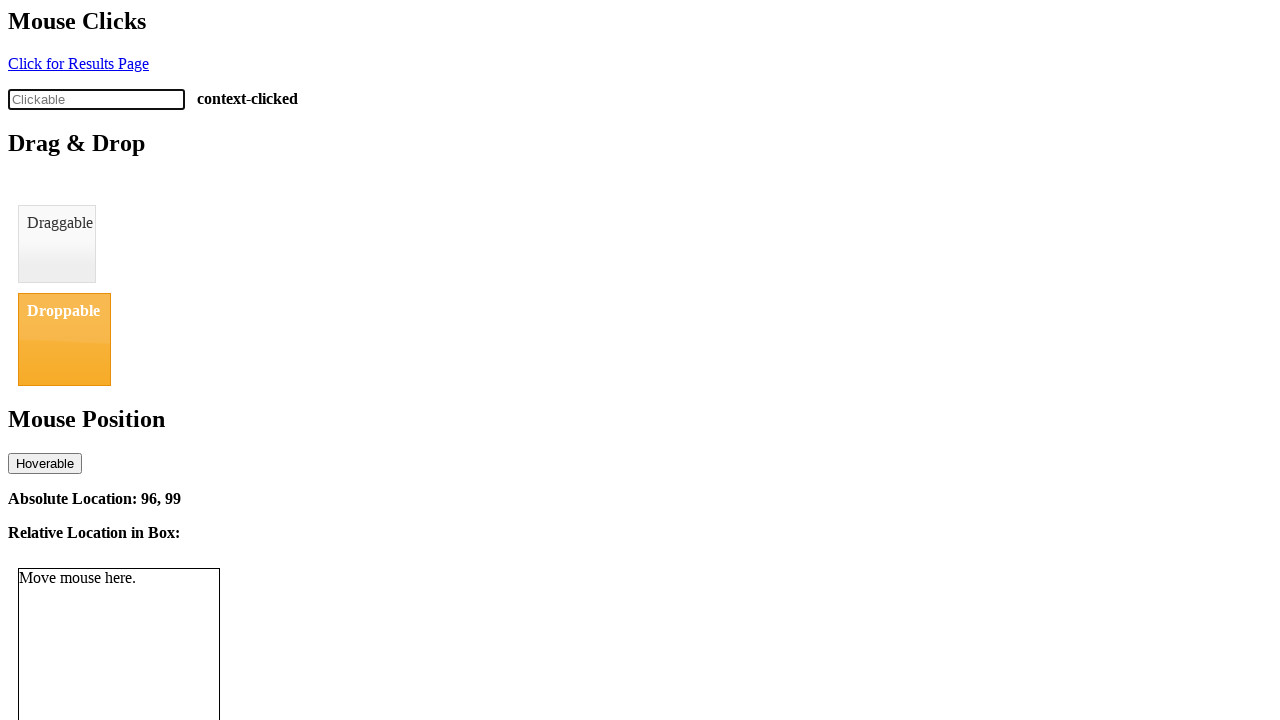